Navigates to SAP UI5 demo page, opens a new browser window to webdriver.io, and verifies both windows exist

Starting URL: https://sapui5.hana.ondemand.com/1.120.1/test-resources/sap/m/demokit/cart/webapp/index.html?sap-ui-theme=sap_fiori_3#/categories

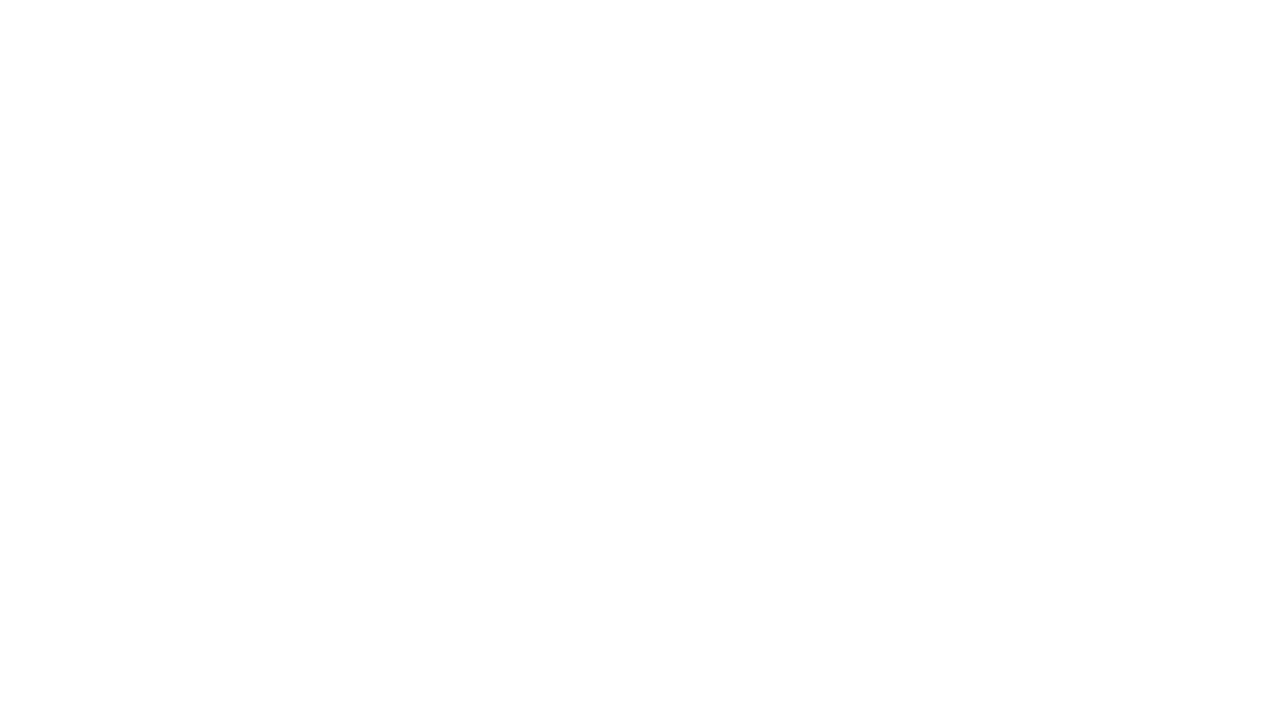

SAP UI5 demo page loaded (domcontentloaded)
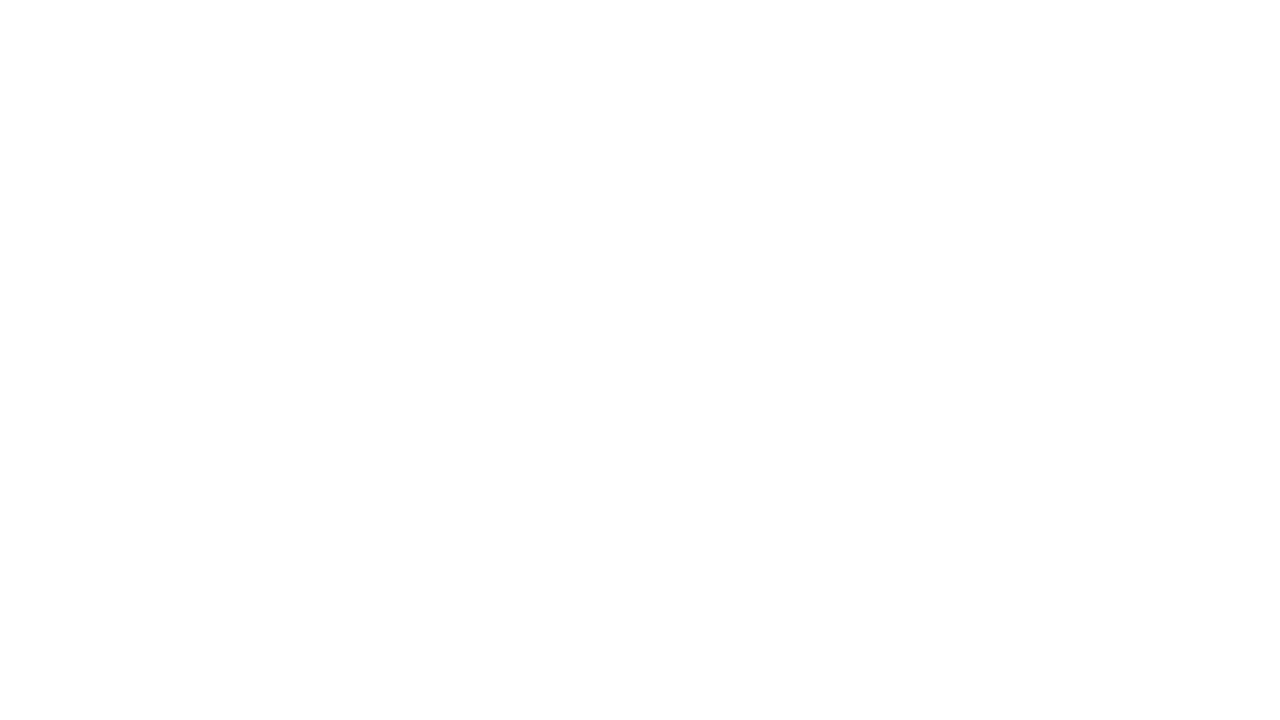

Created new browser window/tab
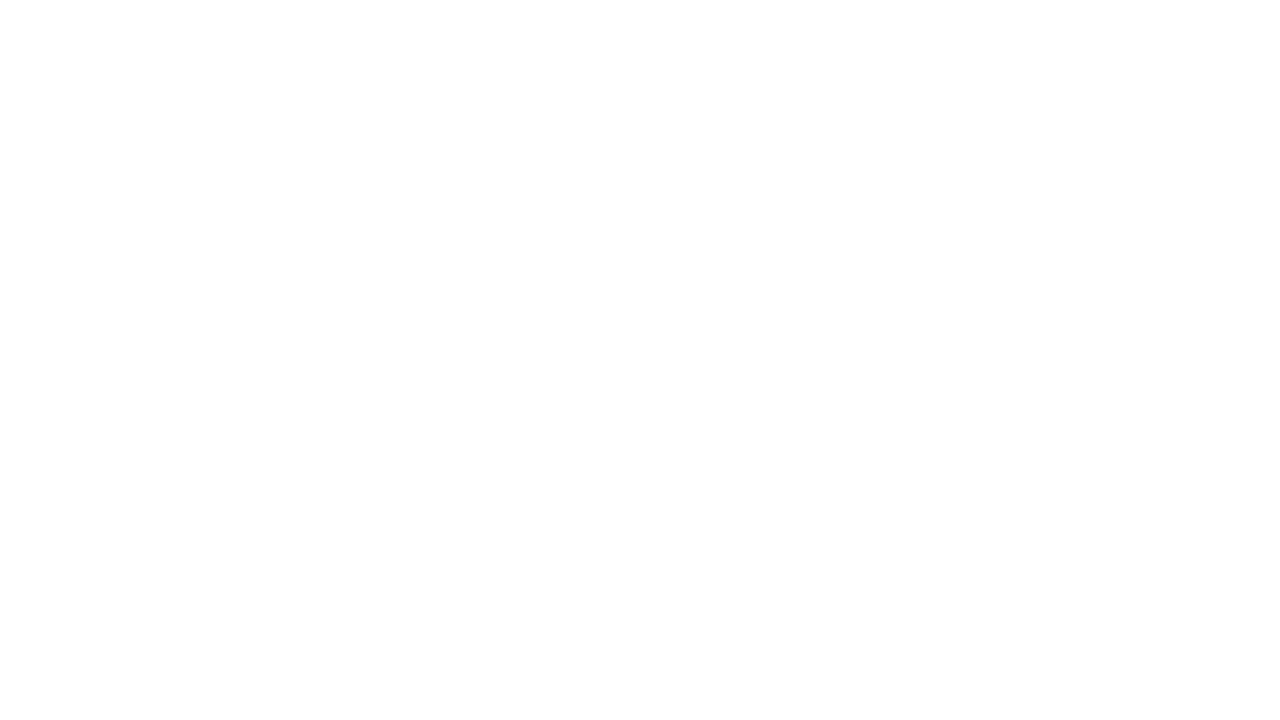

Navigated new window to webdriver.io
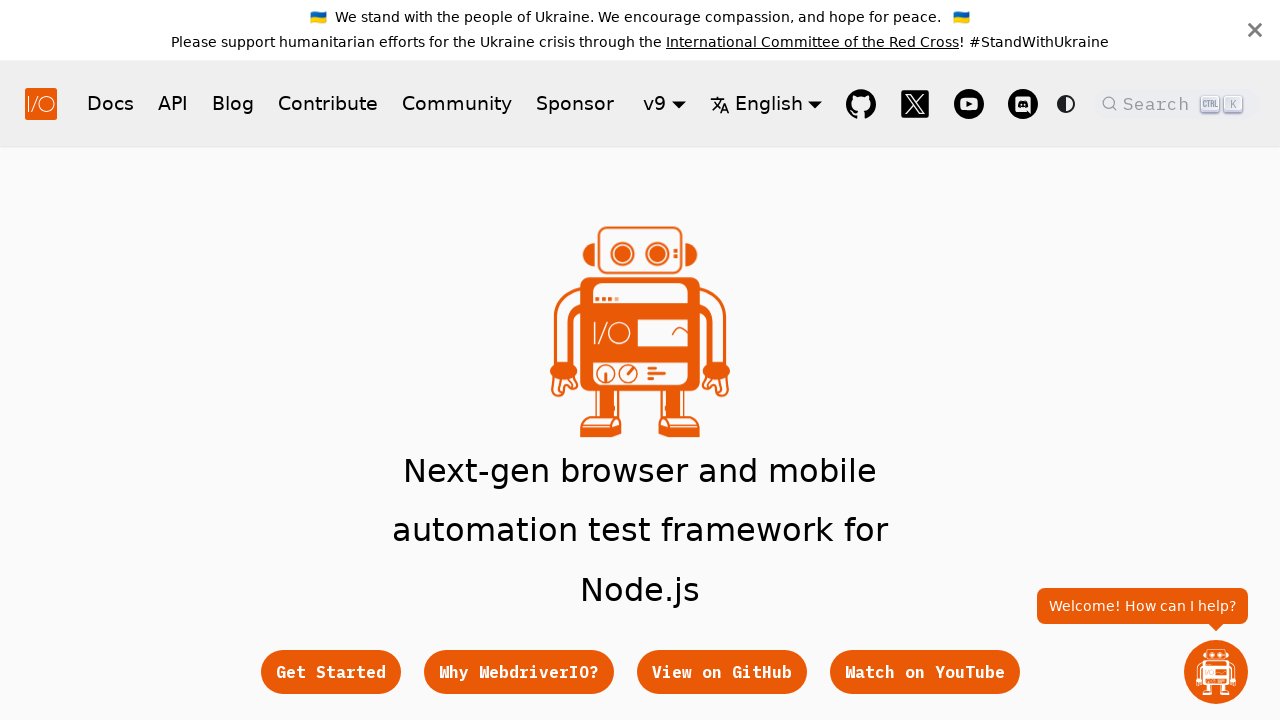

webdriver.io page loaded (domcontentloaded)
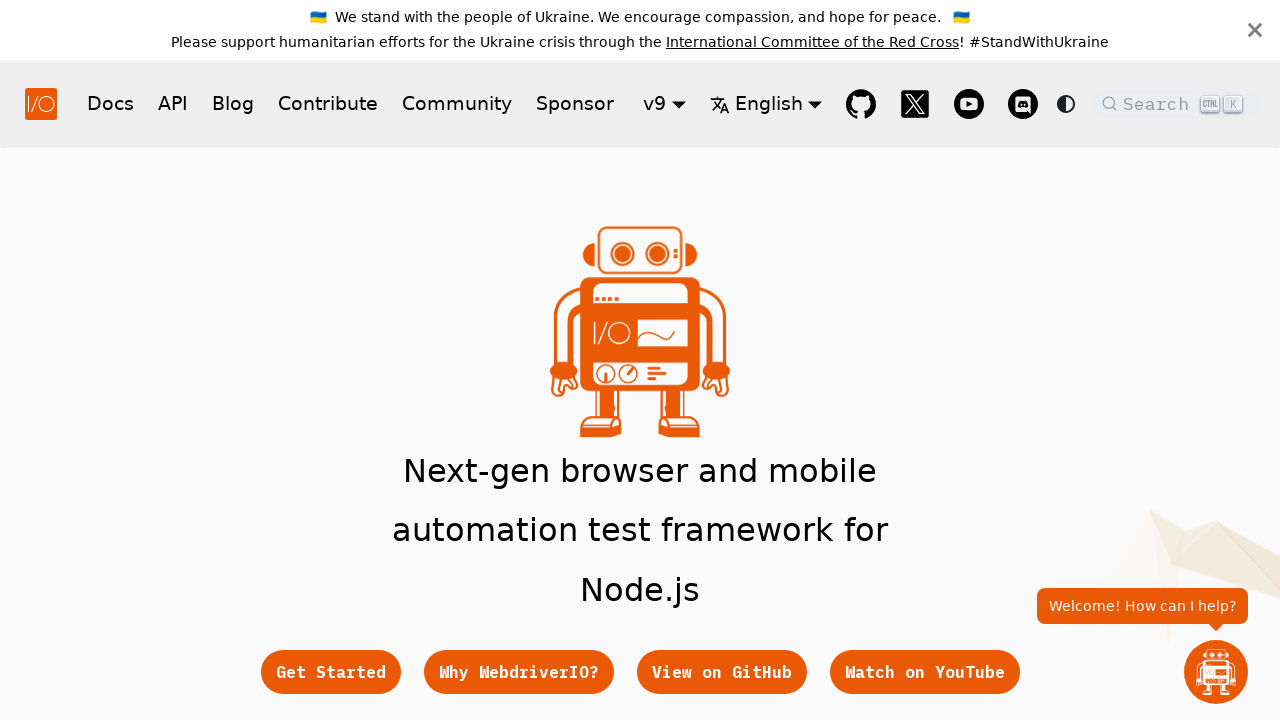

Verified two browser windows exist in context
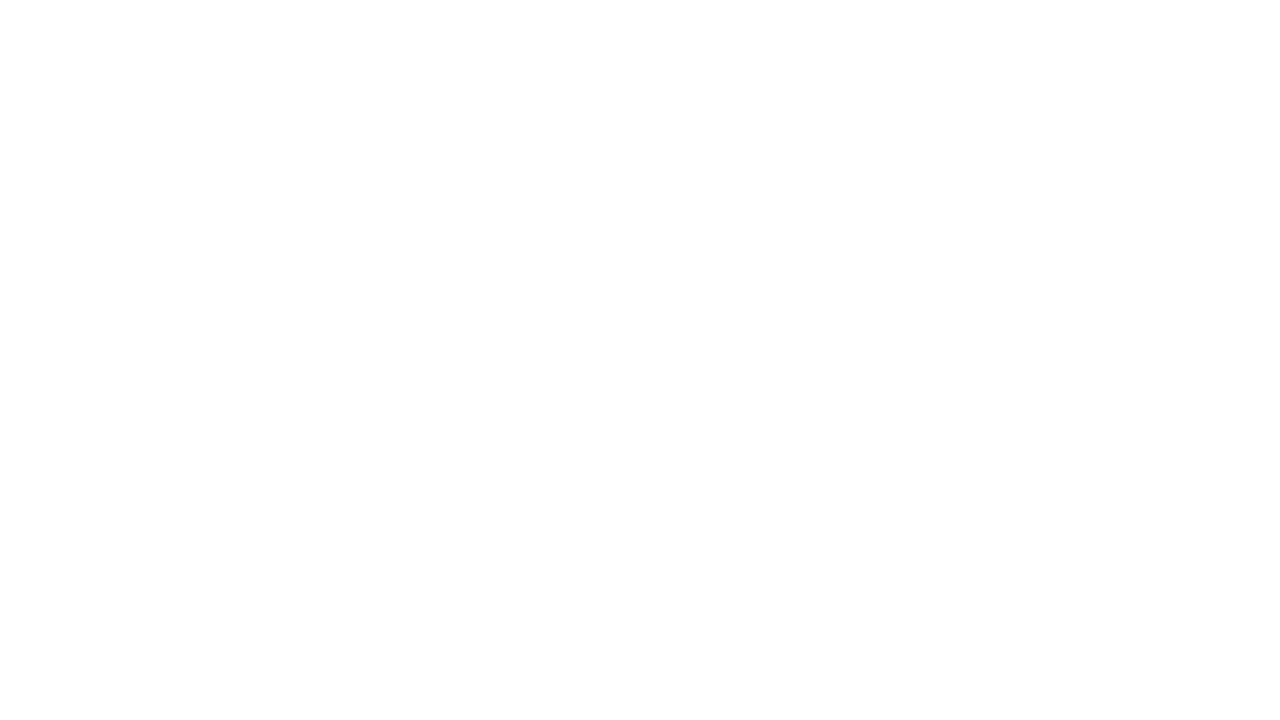

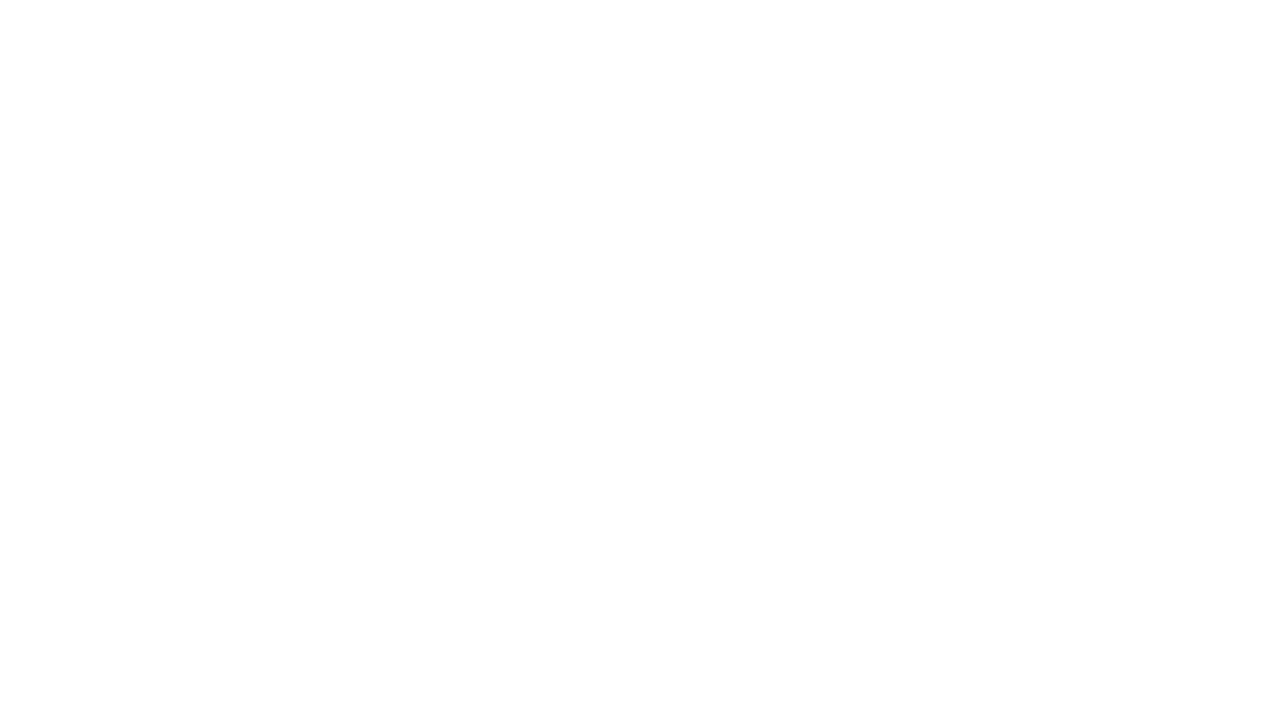